Tests checkbox functionality by finding all checkboxes in a form and clicking each unchecked checkbox to select it

Starting URL: http://echoecho.com/htmlforms09.htm

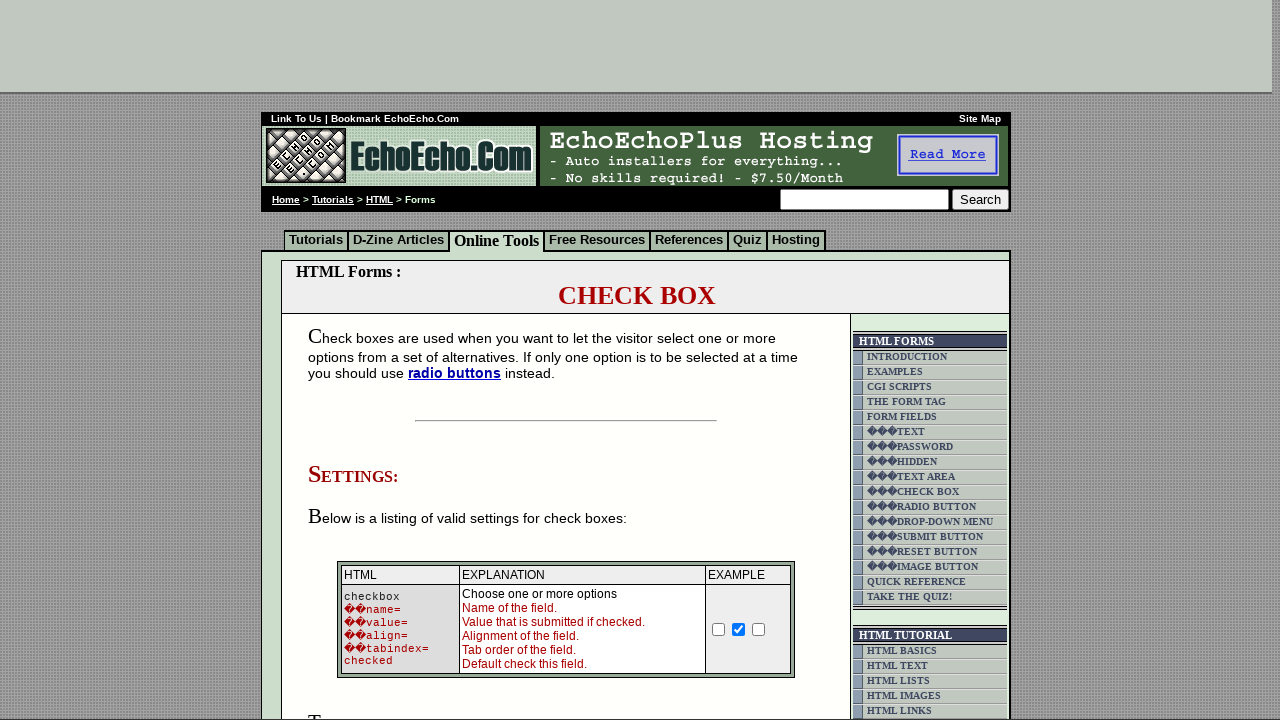

Waited for checkbox elements to be present
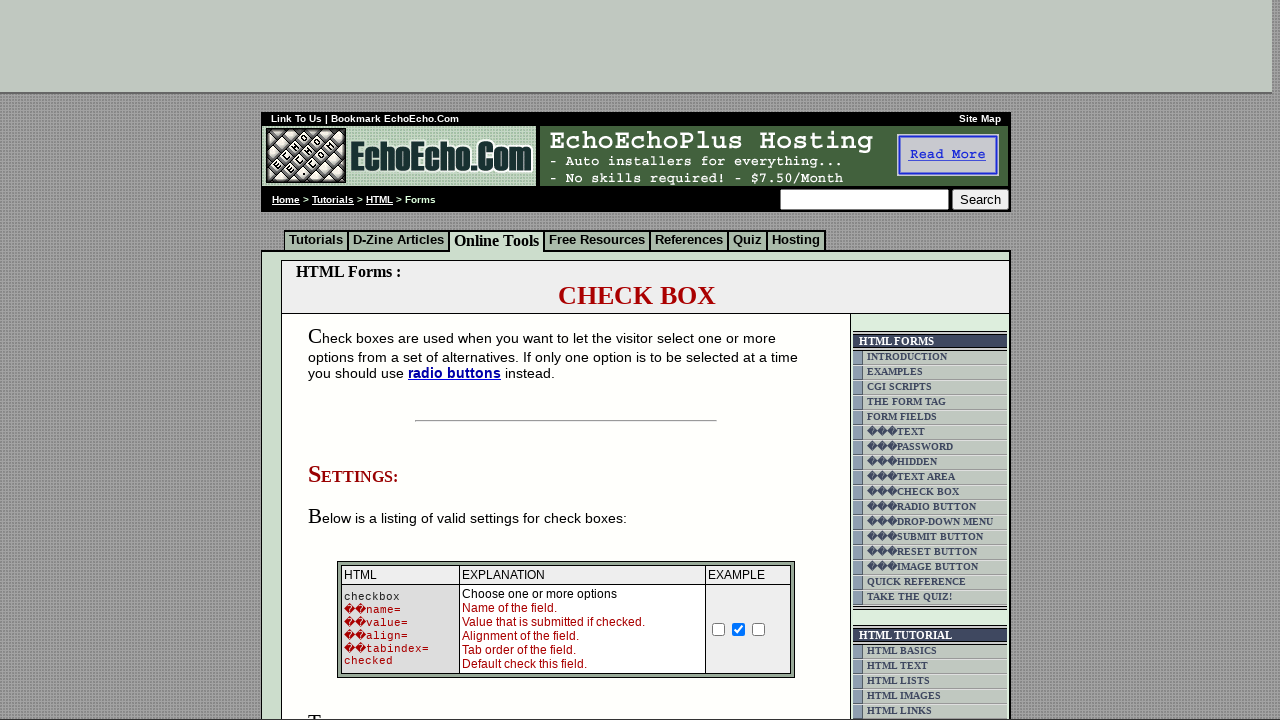

Located all checkbox elements in the form
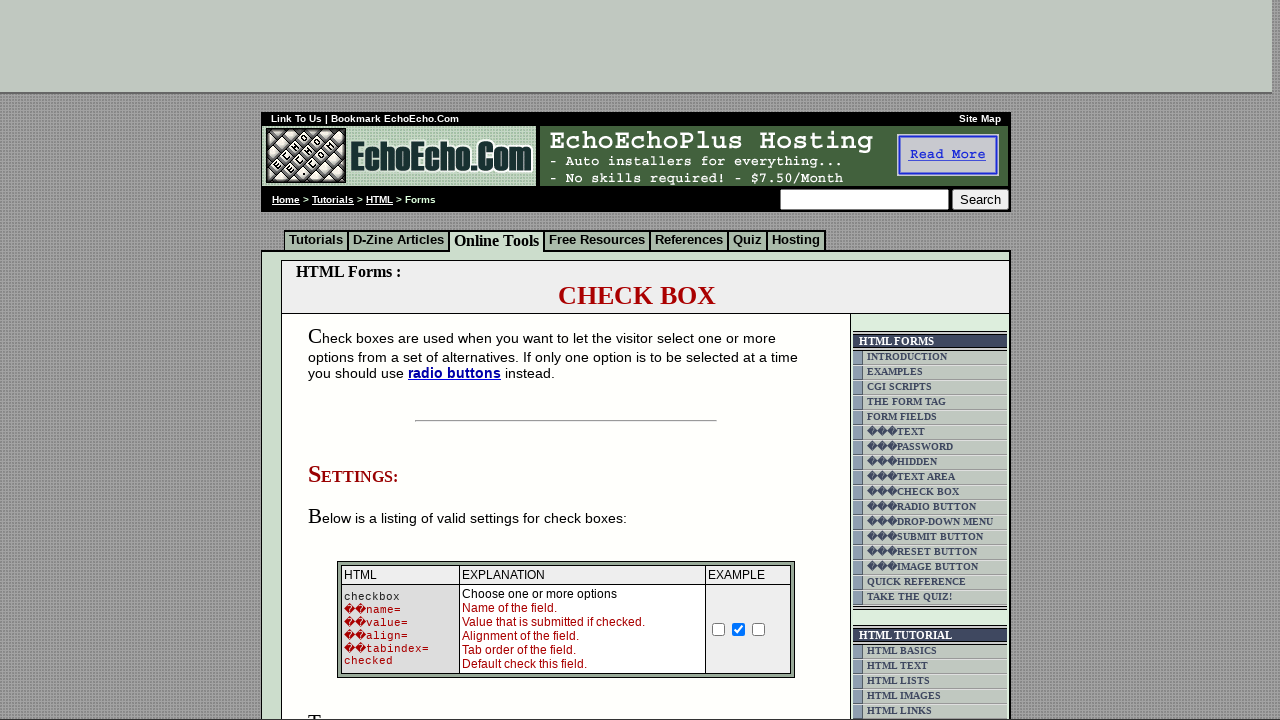

Found 3 checkboxes in total
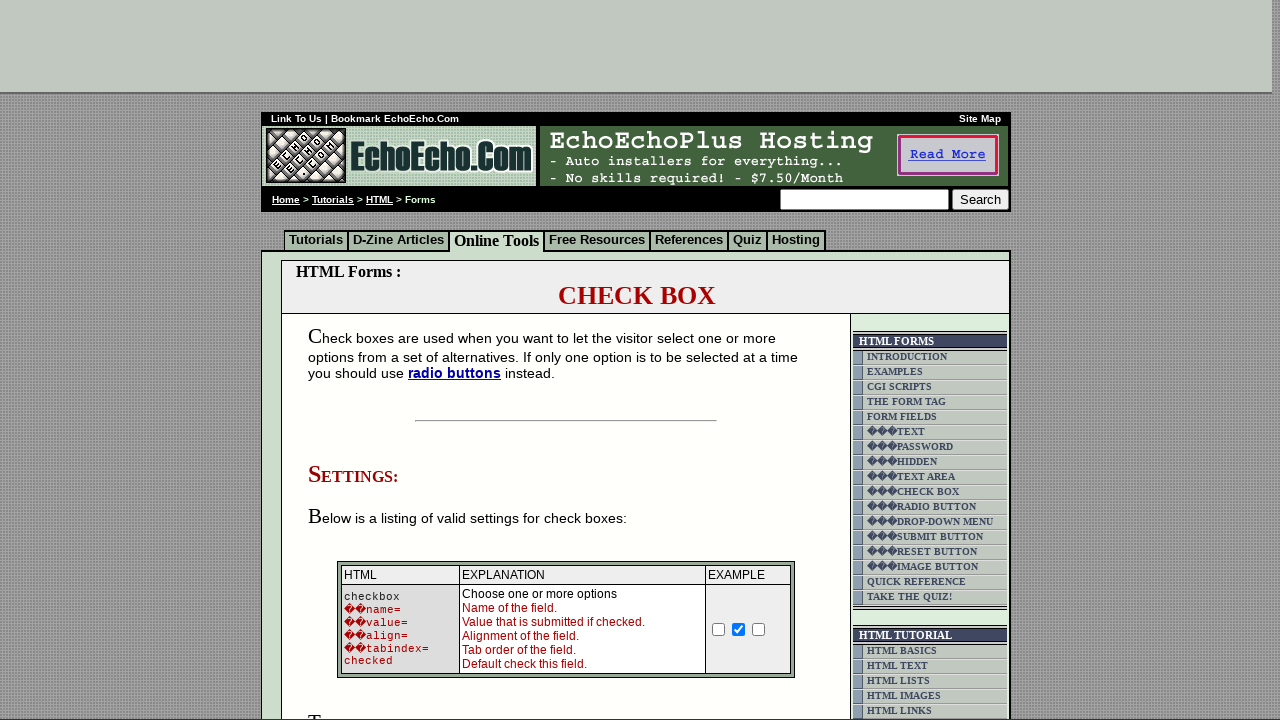

Retrieved checkbox at index 0
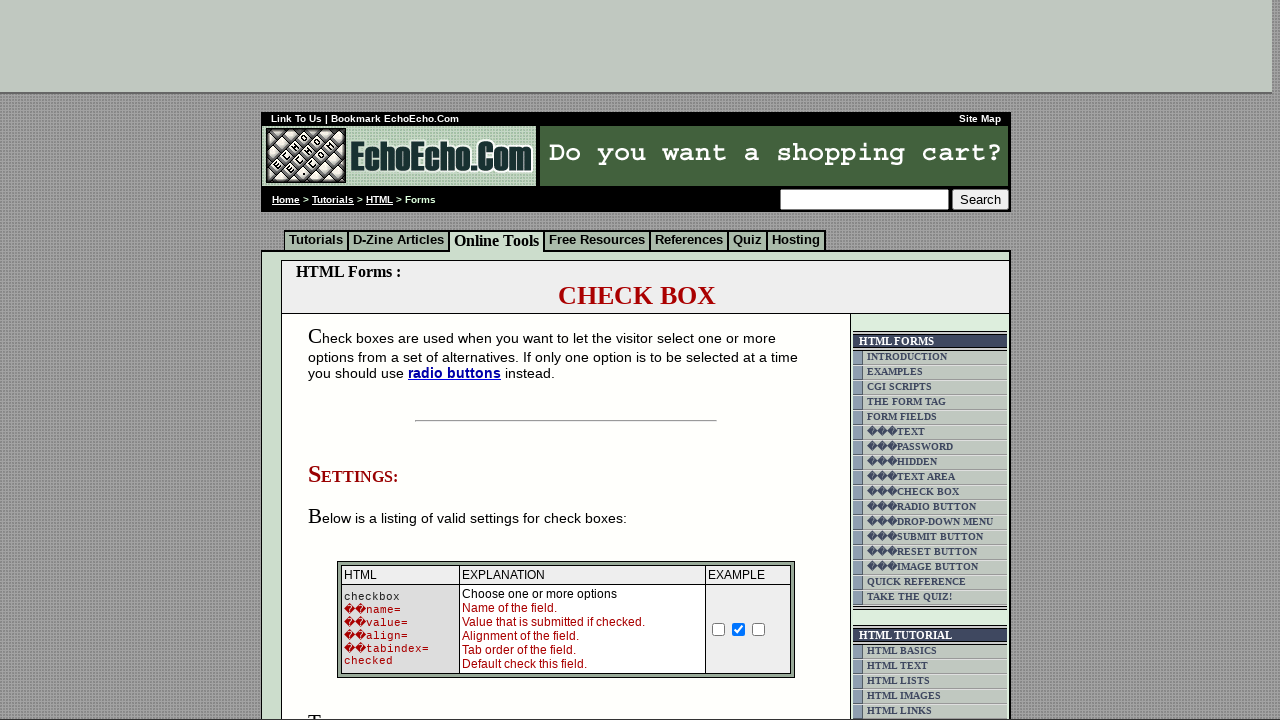

Clicked unchecked checkbox at index 0 to select it at (354, 360) on xpath=(//td[@class='table5'])[2]/input[@type='checkbox'] >> nth=0
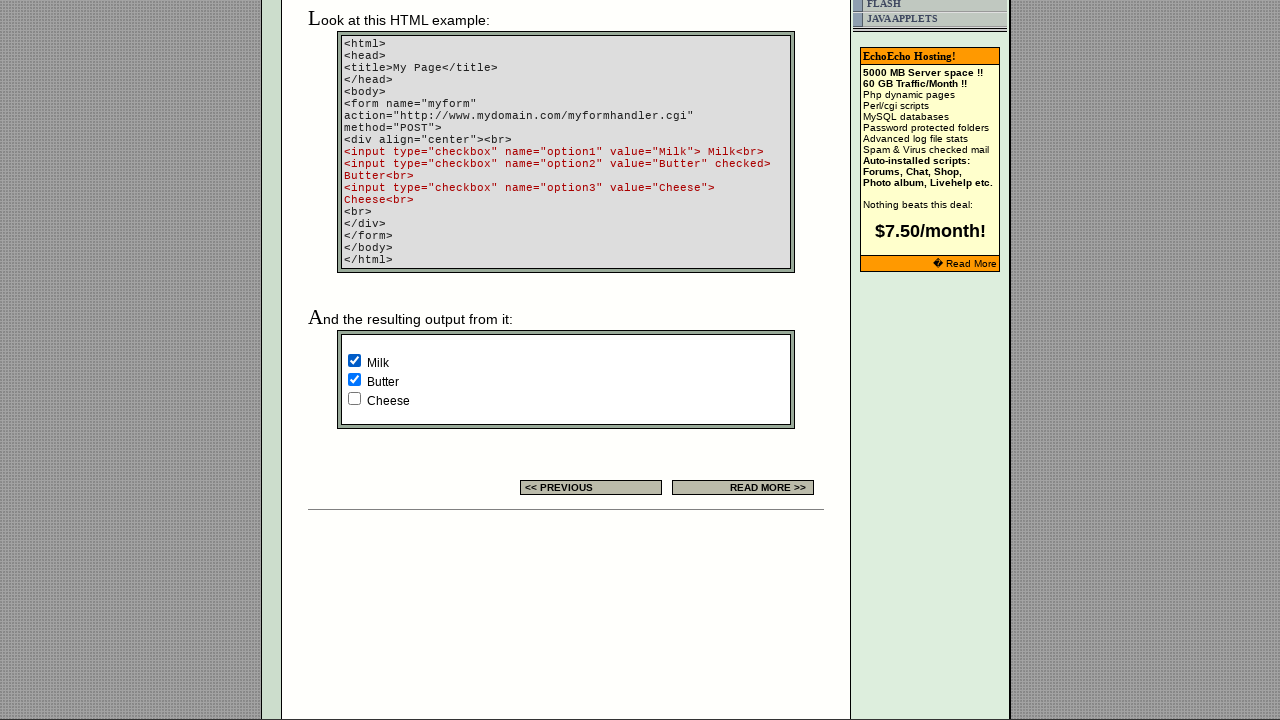

Retrieved checkbox at index 1
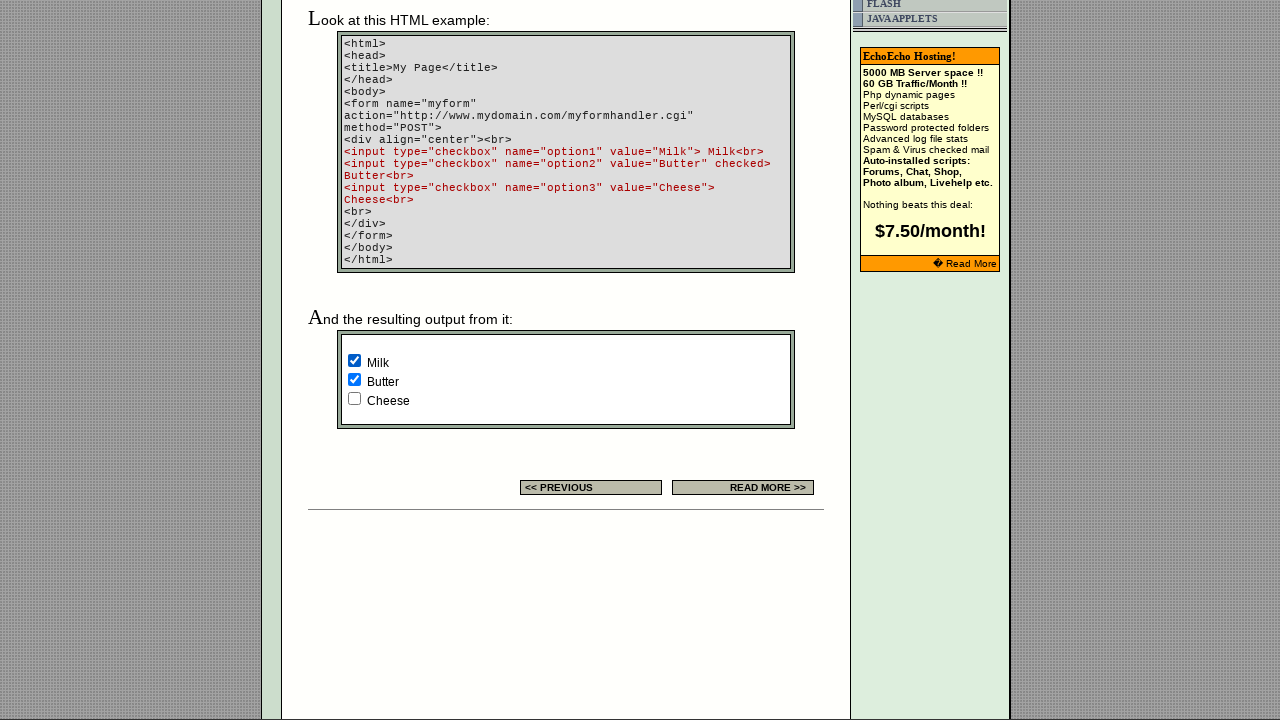

Retrieved checkbox at index 2
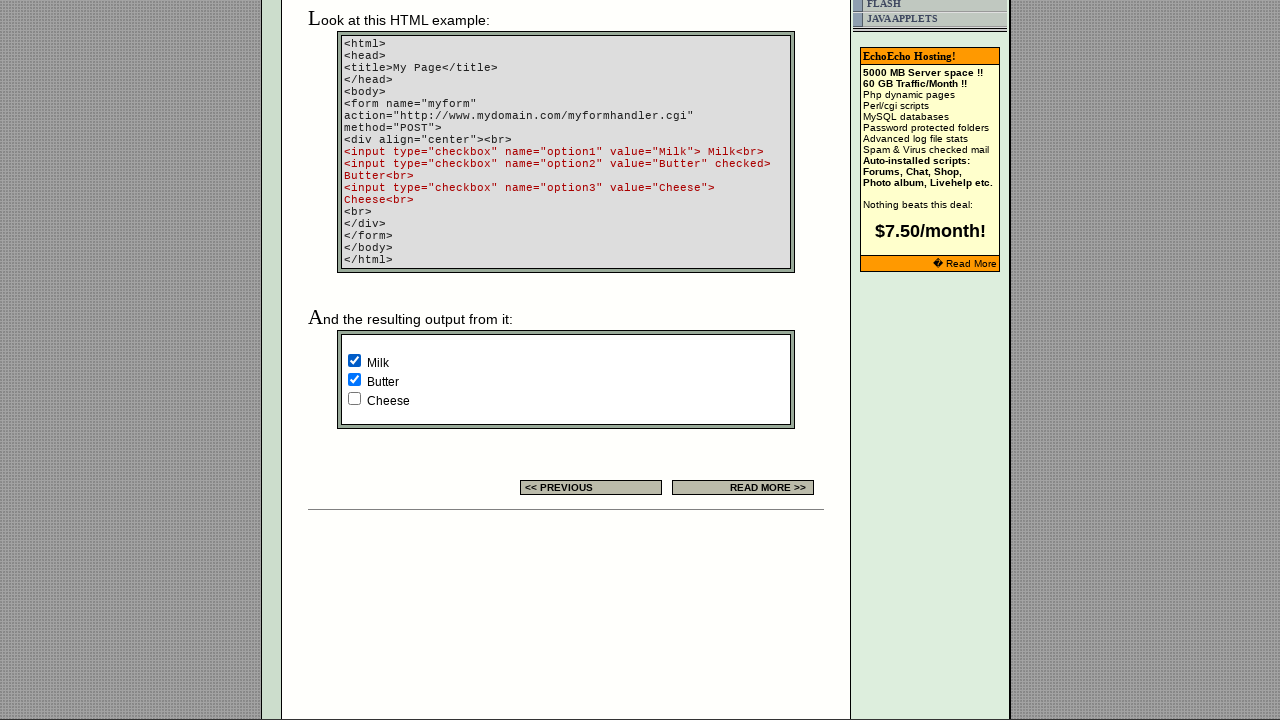

Clicked unchecked checkbox at index 2 to select it at (354, 398) on xpath=(//td[@class='table5'])[2]/input[@type='checkbox'] >> nth=2
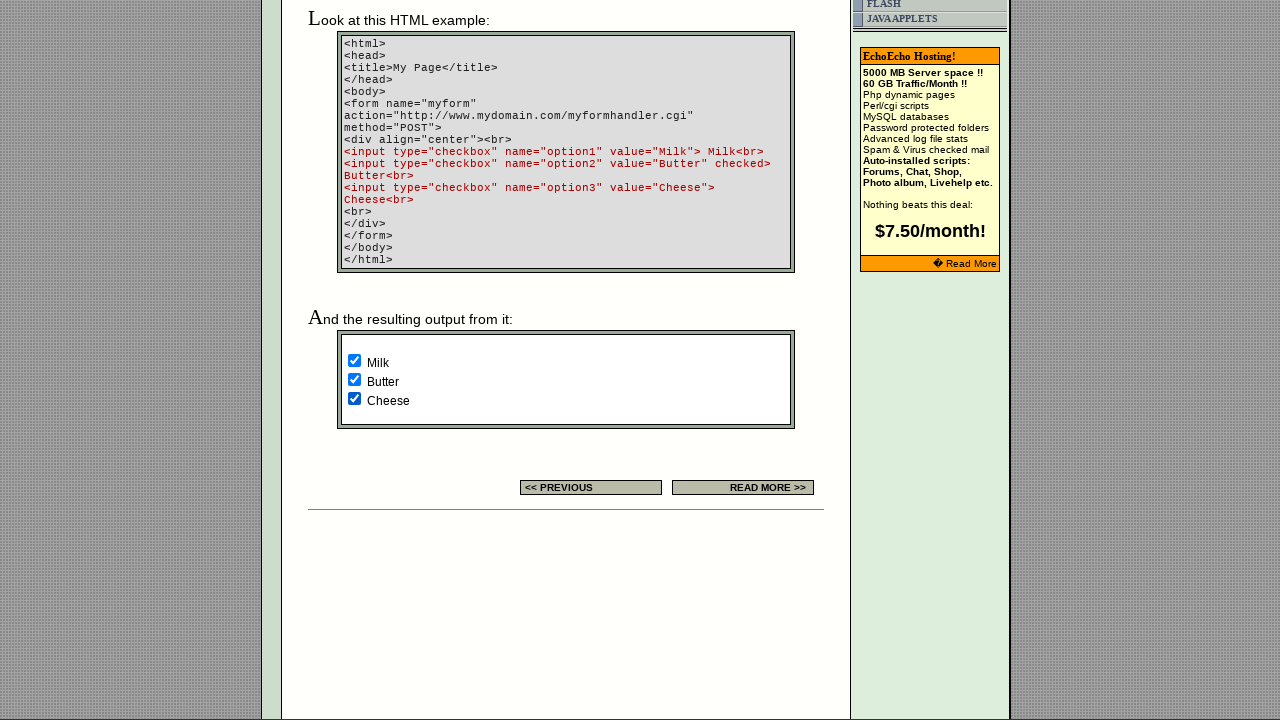

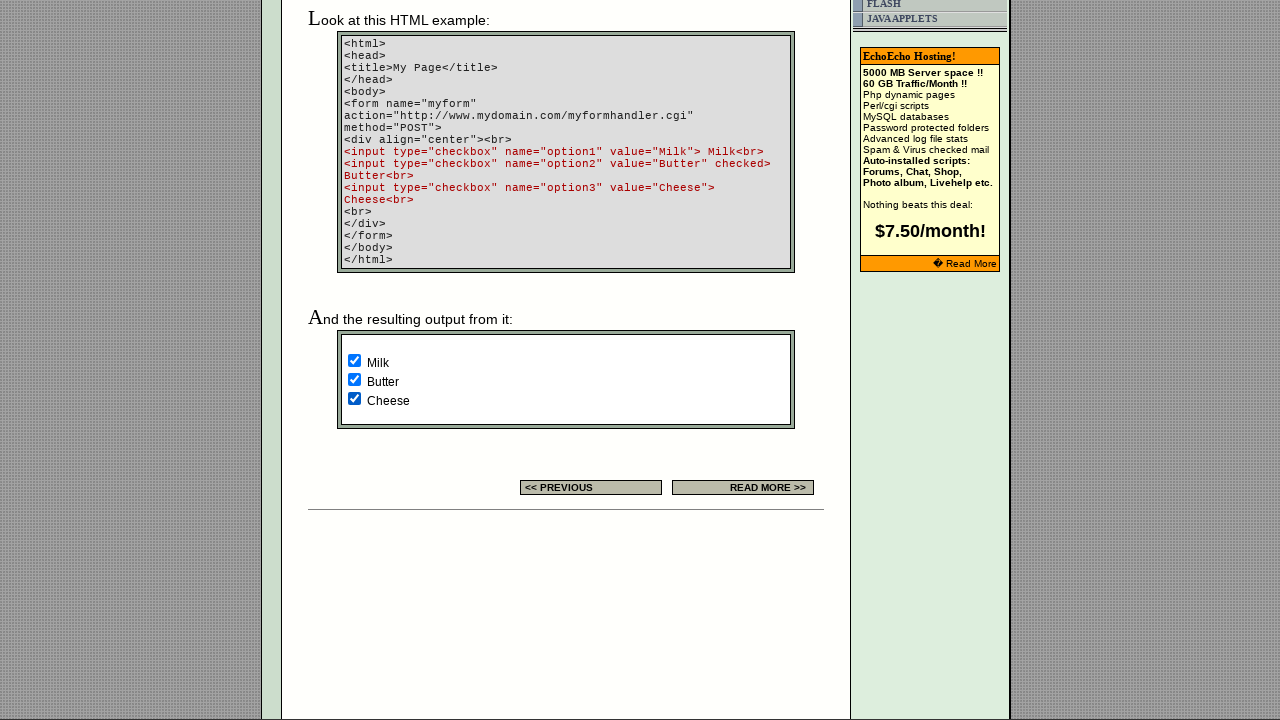